Tests dropdown selection functionality by selecting currency options using different methods (by index, by value, and by visible text)

Starting URL: https://rahulshettyacademy.com/dropdownsPractise/

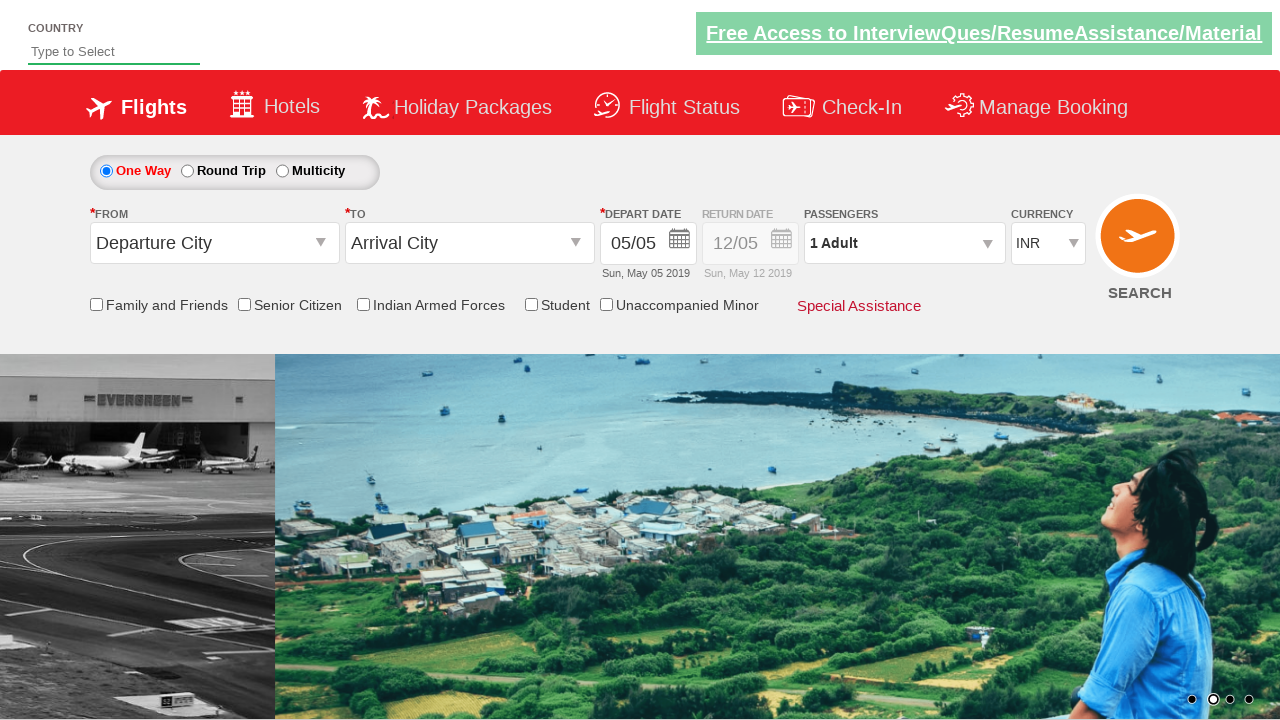

Navigated to dropdown practice page
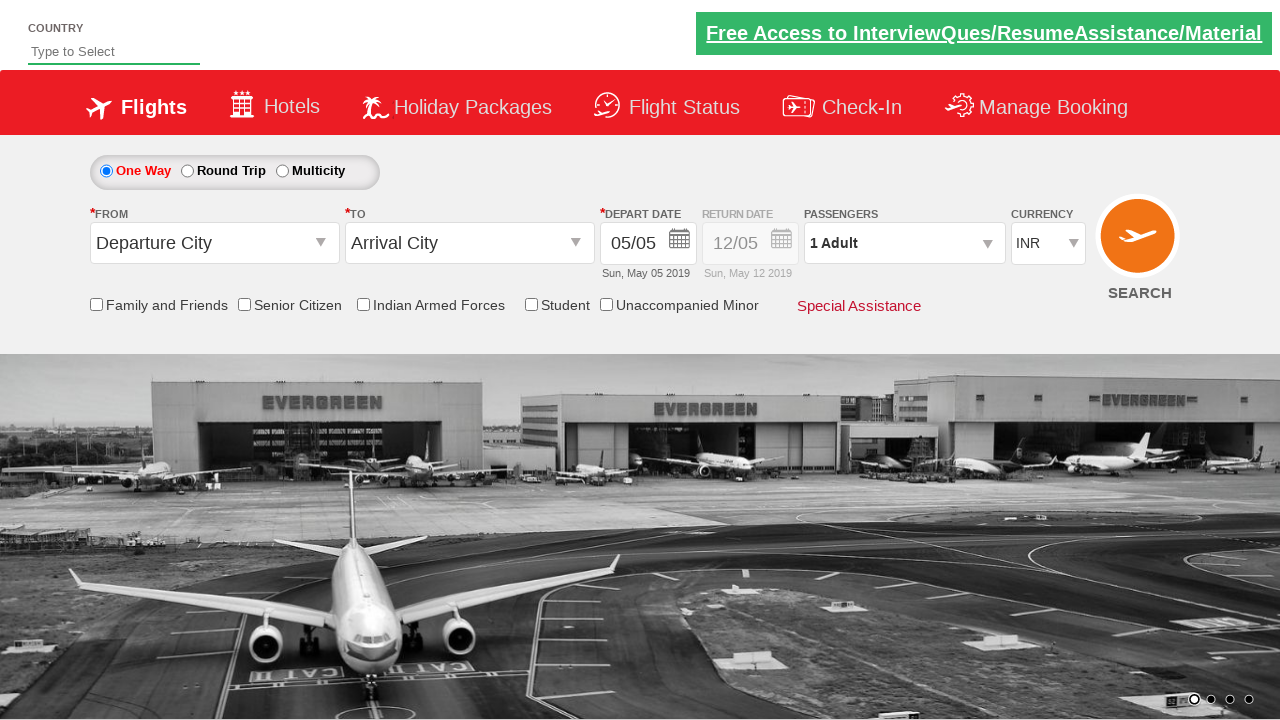

Located currency dropdown element
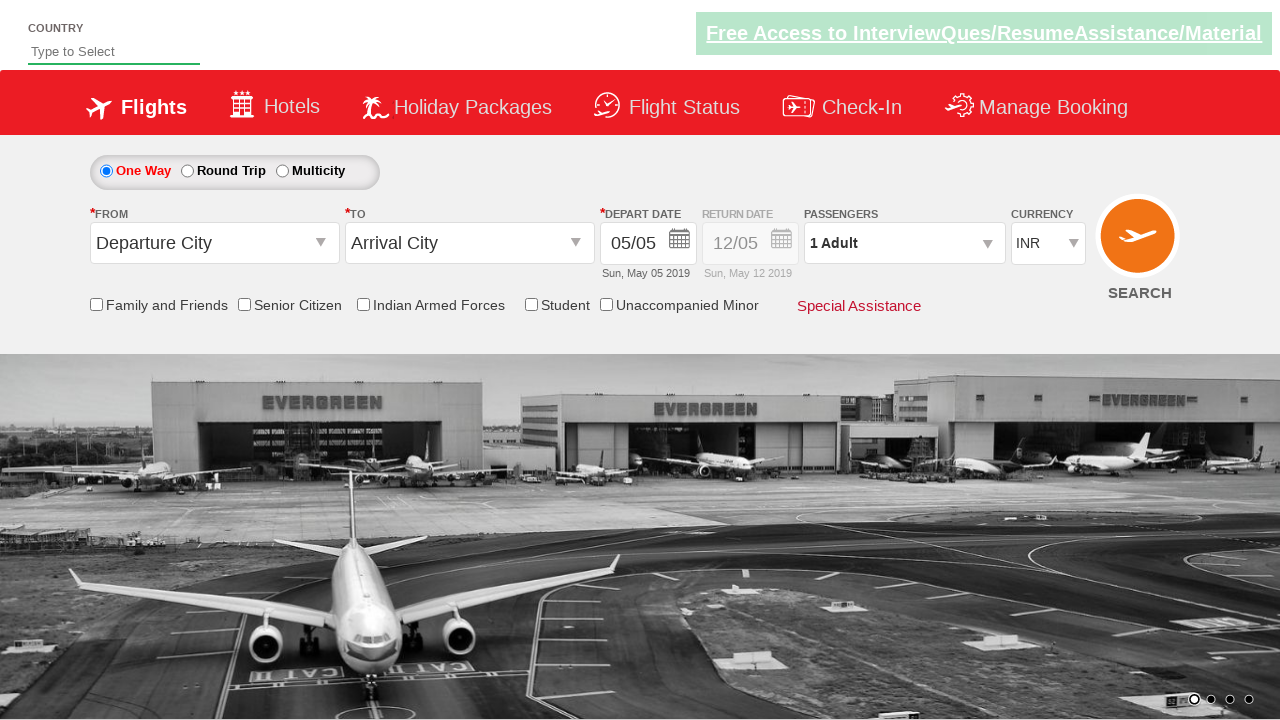

Selected currency dropdown option by index 3 (USD) on #ctl00_mainContent_DropDownListCurrency
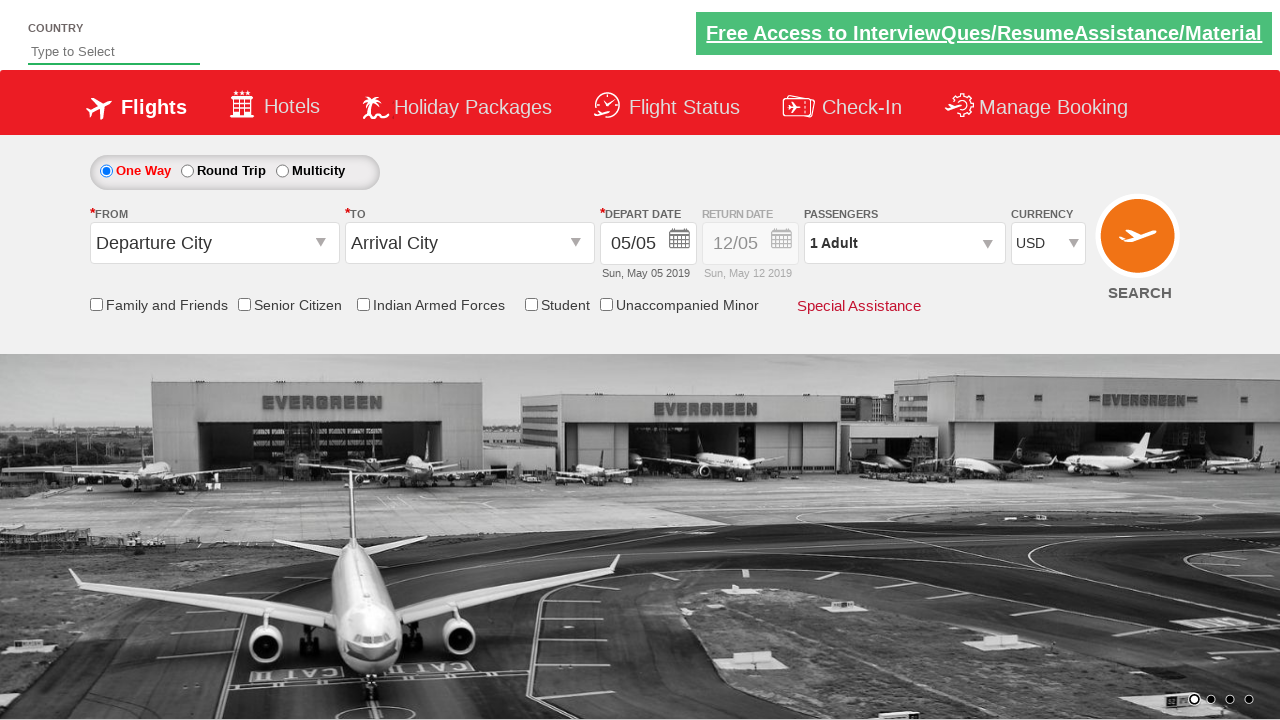

Retrieved and printed current currency dropdown value
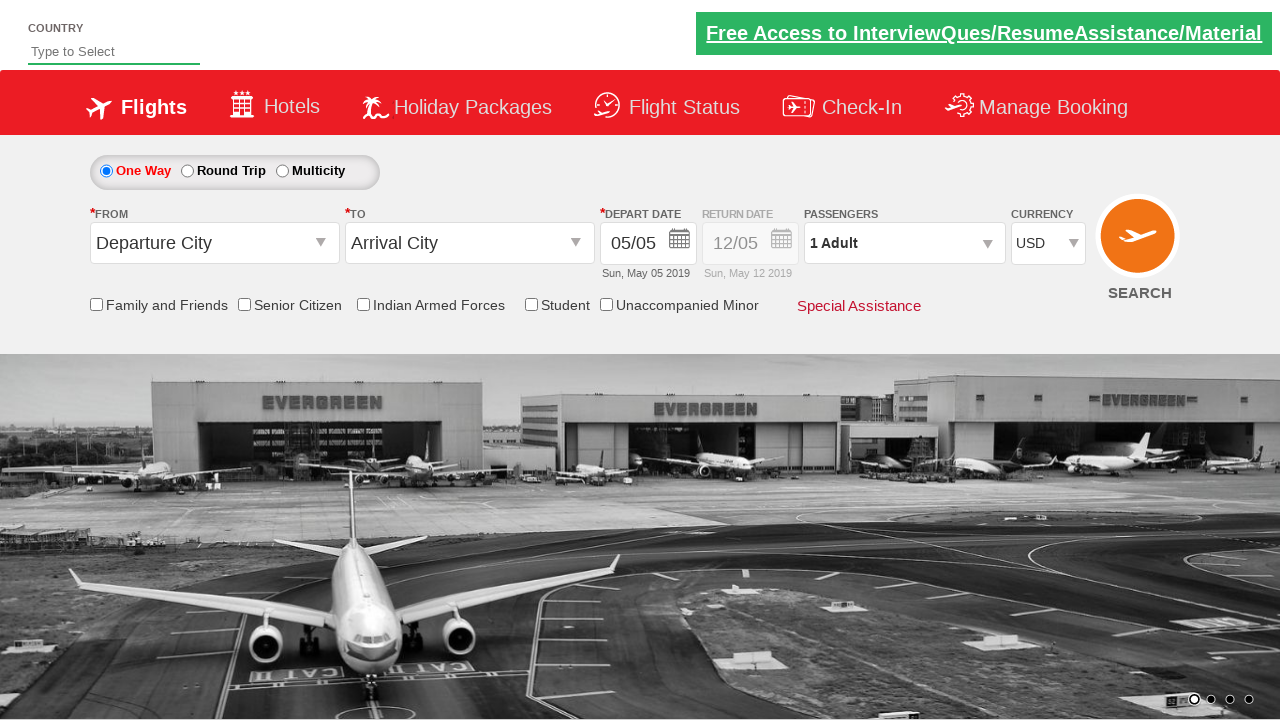

Selected currency dropdown option by value 'AED' on #ctl00_mainContent_DropDownListCurrency
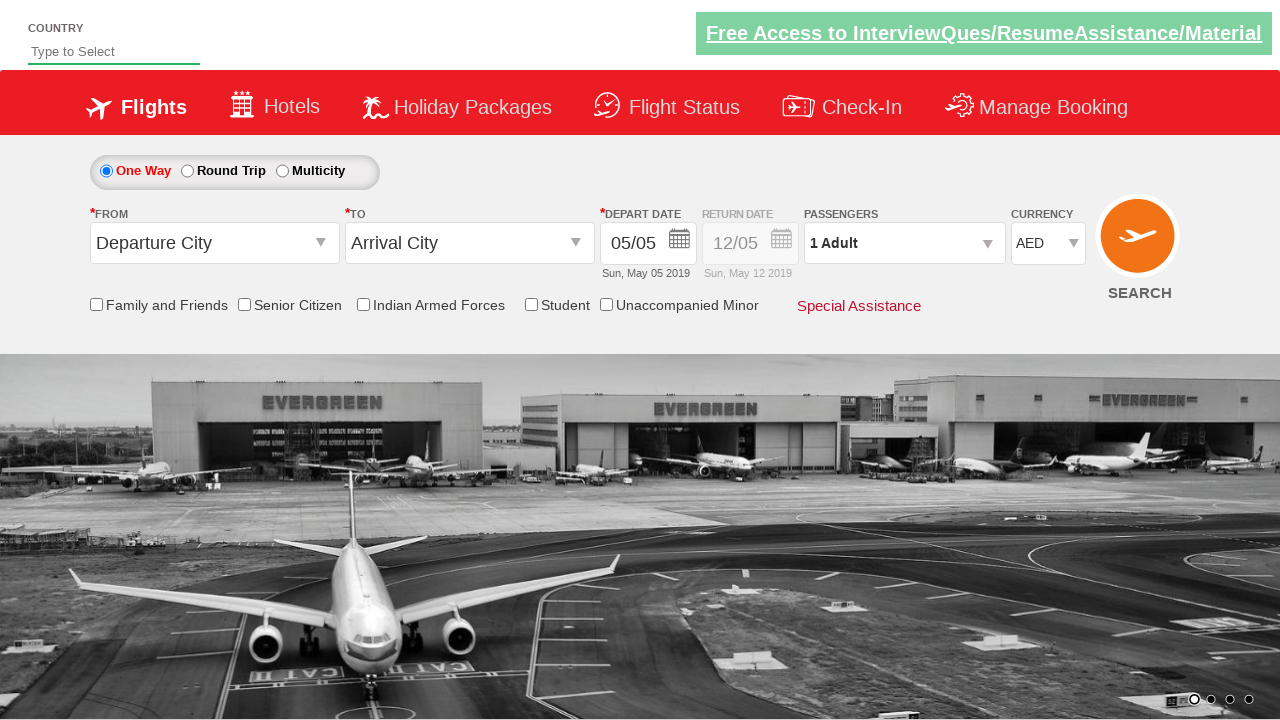

Retrieved and printed current currency dropdown value
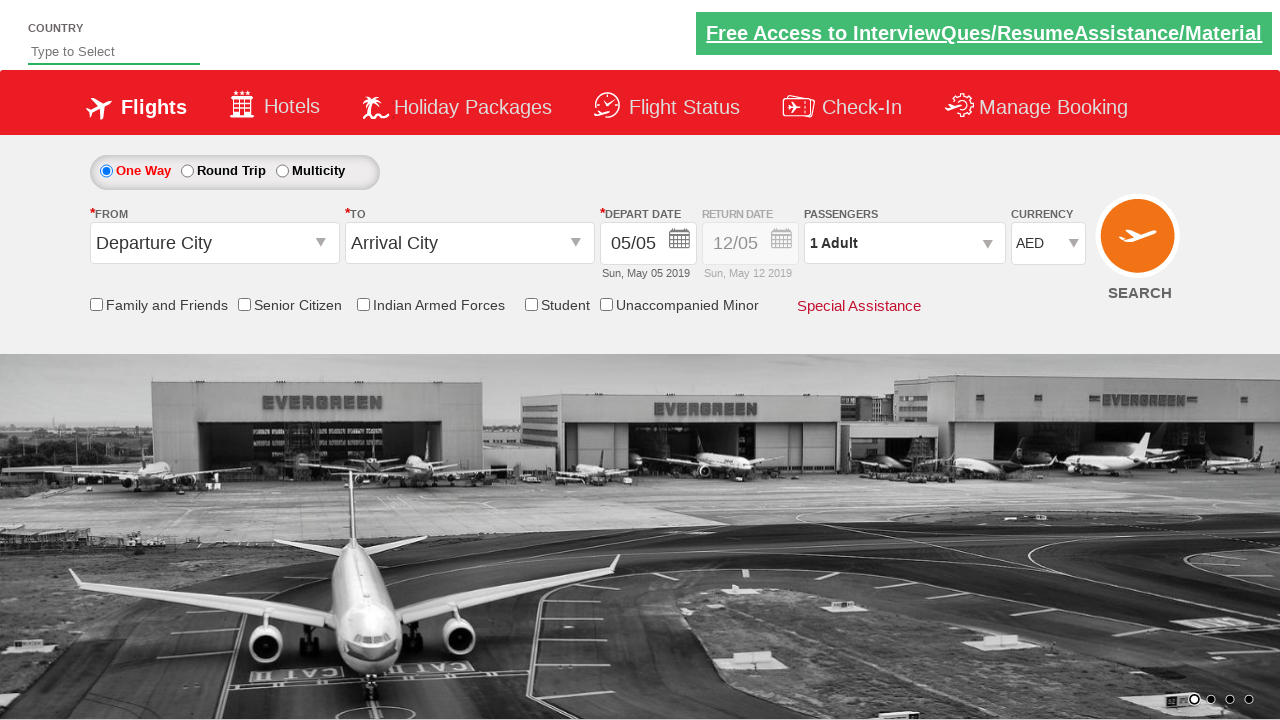

Selected currency dropdown option by visible text 'INR' on #ctl00_mainContent_DropDownListCurrency
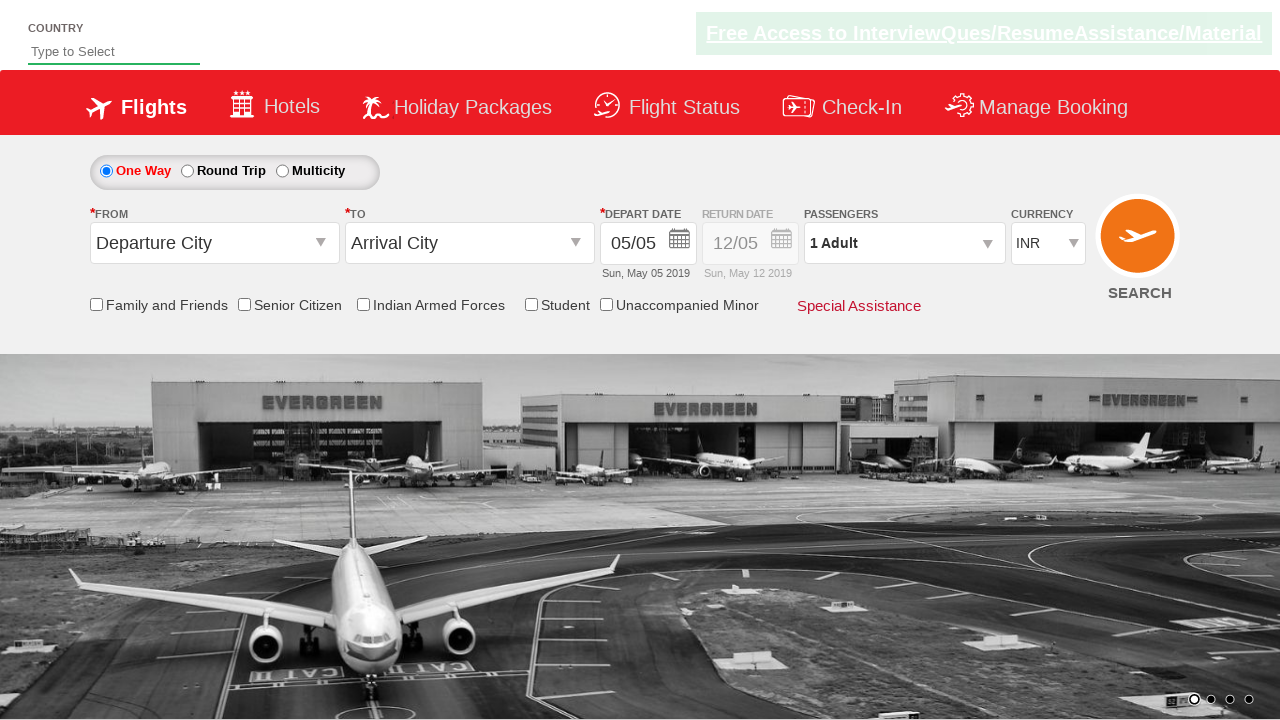

Retrieved and printed current currency dropdown value
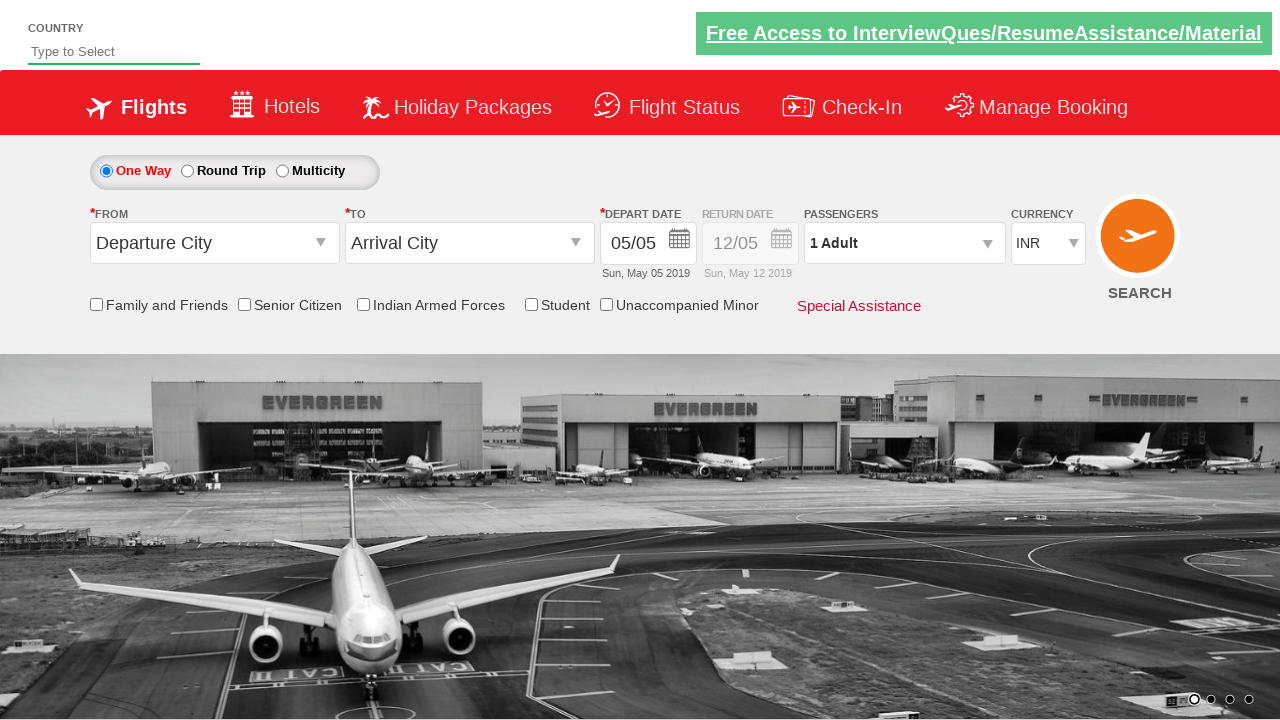

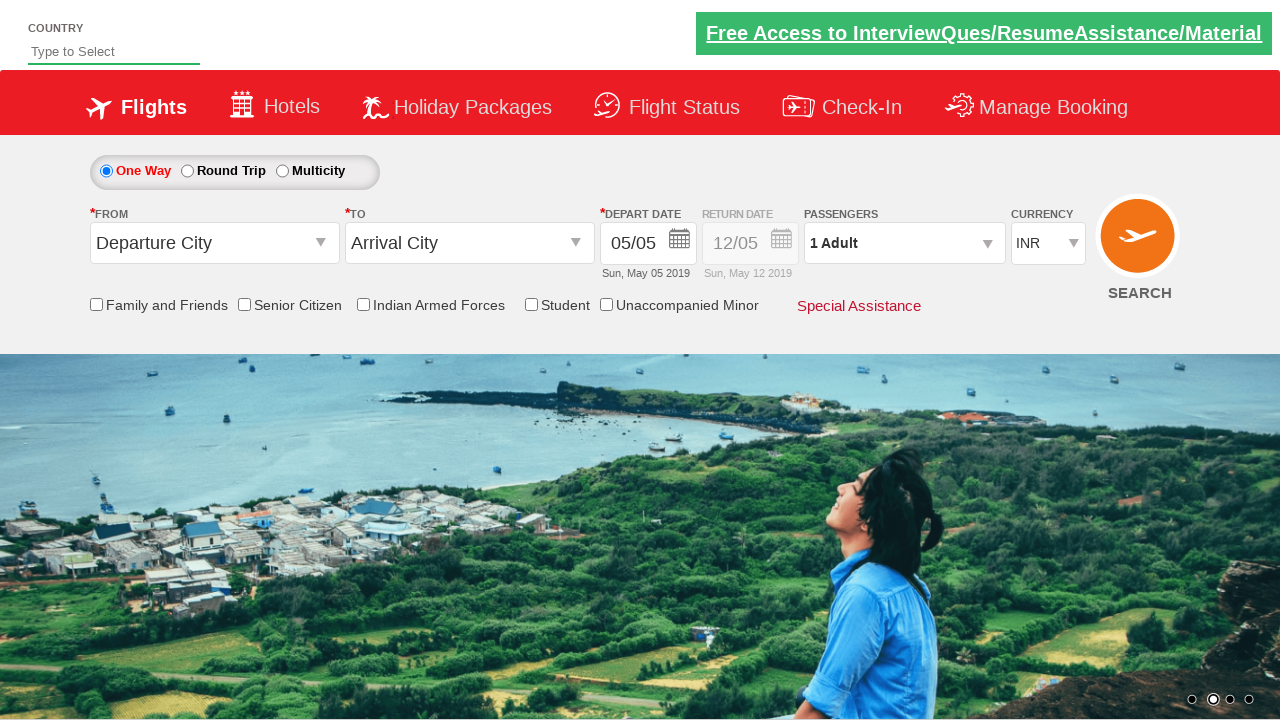